Navigates to a Stepik lesson page, fills in an answer in the textarea field, and clicks the submit button to submit the response.

Starting URL: https://stepik.org/lesson/25969/step/12

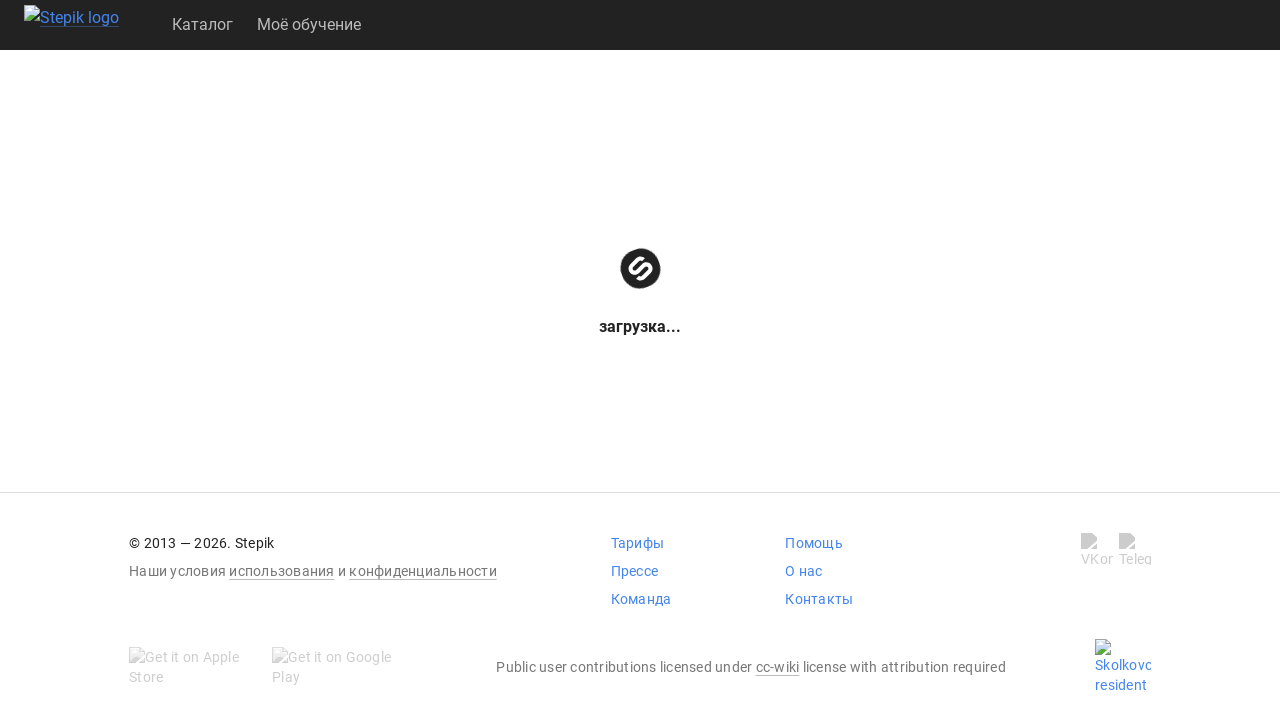

Waited for textarea to be visible
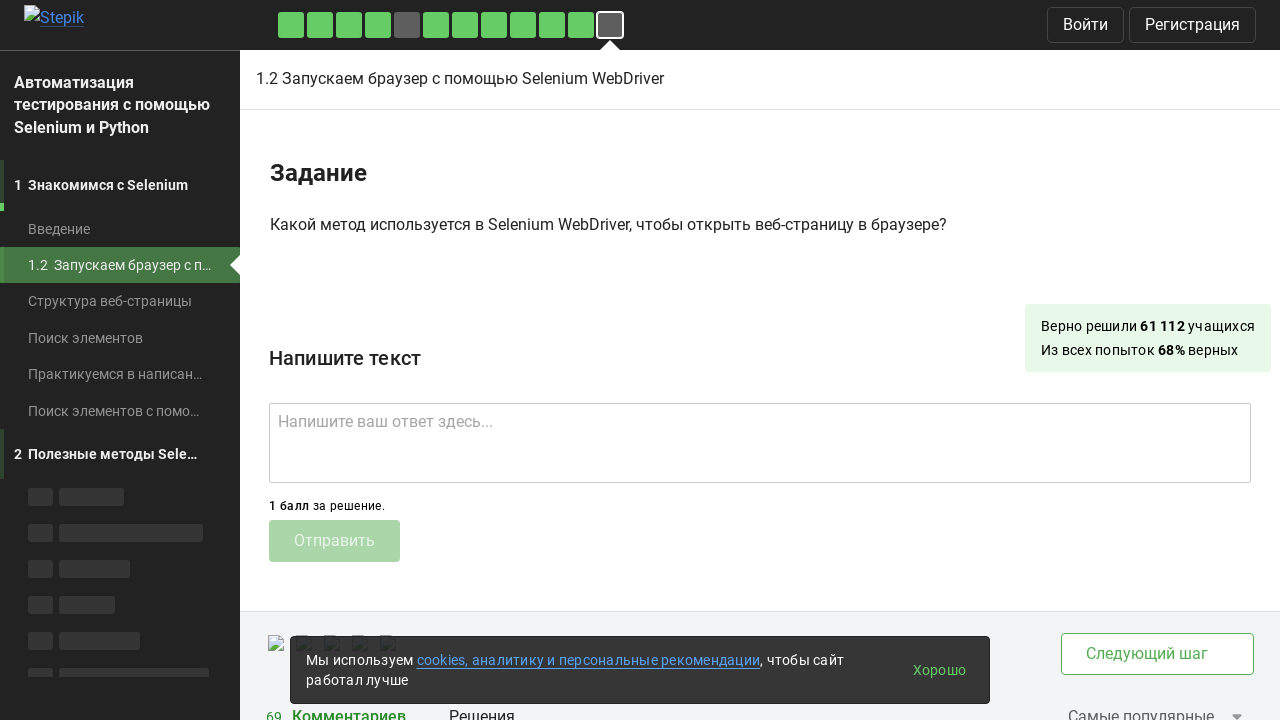

Filled textarea with answer 'get()' on .textarea
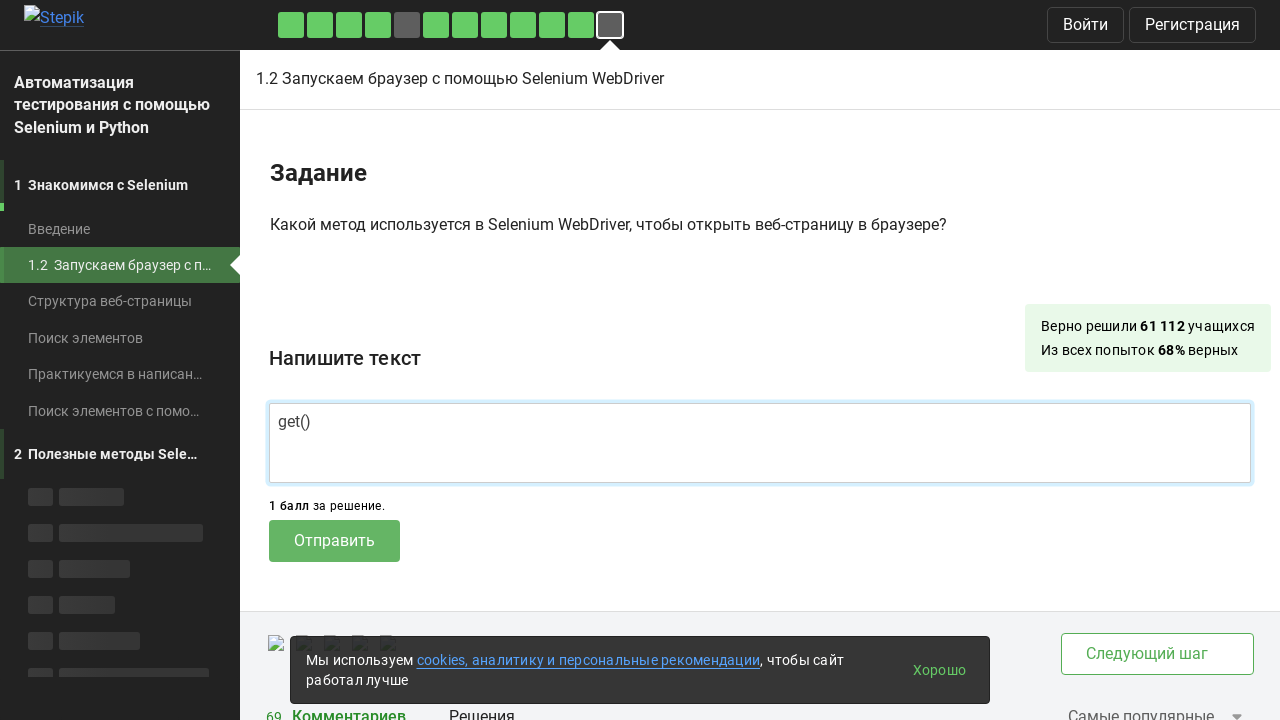

Clicked submit button to submit the response at (334, 541) on .submit-submission
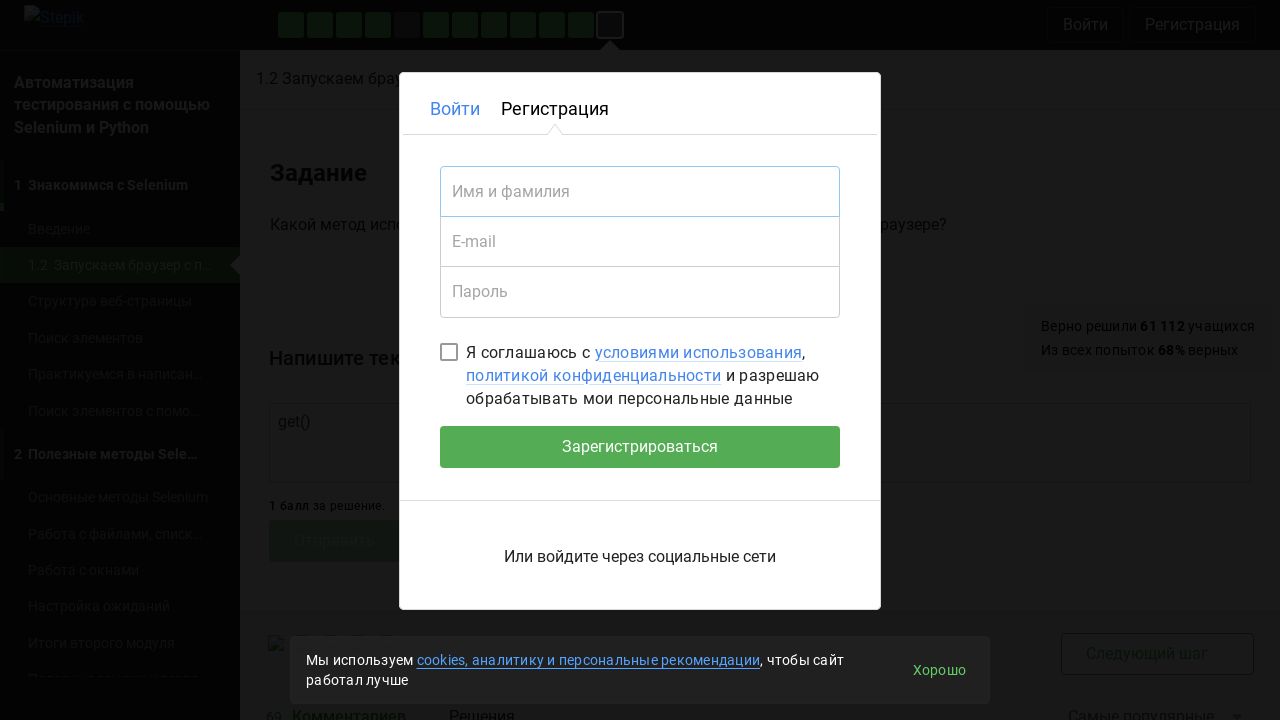

Waited 2 seconds for submission to be processed
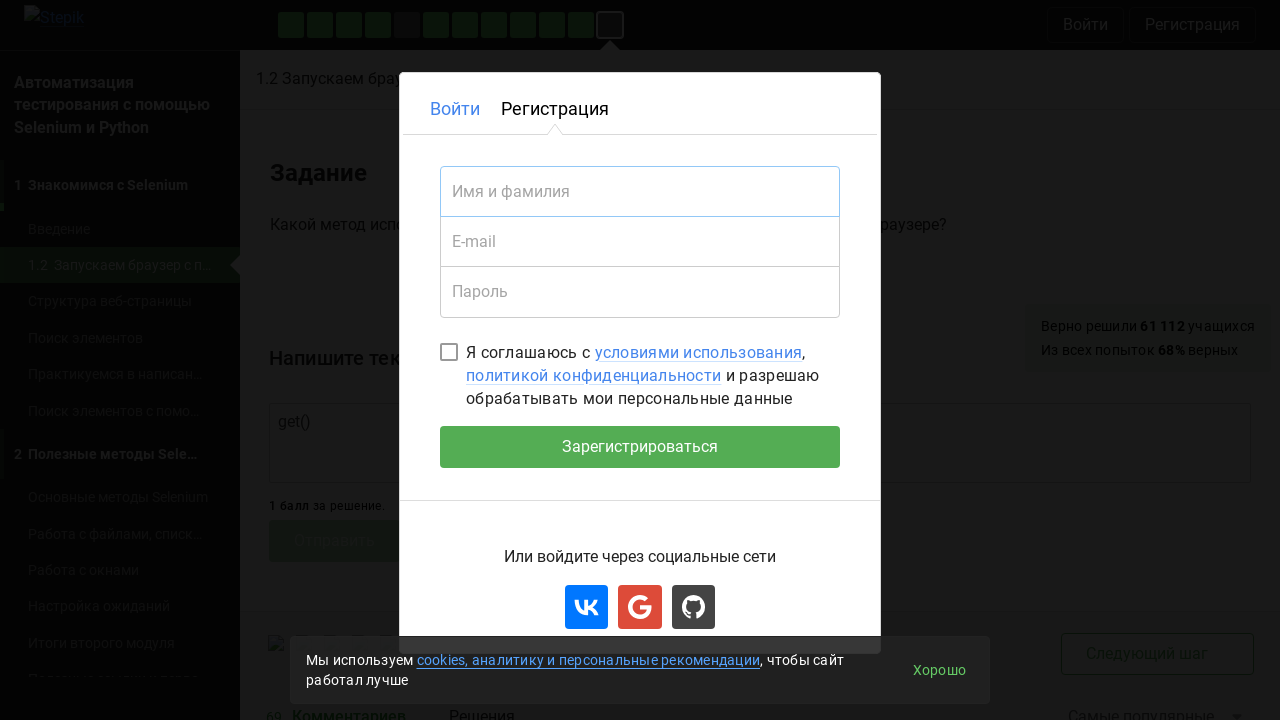

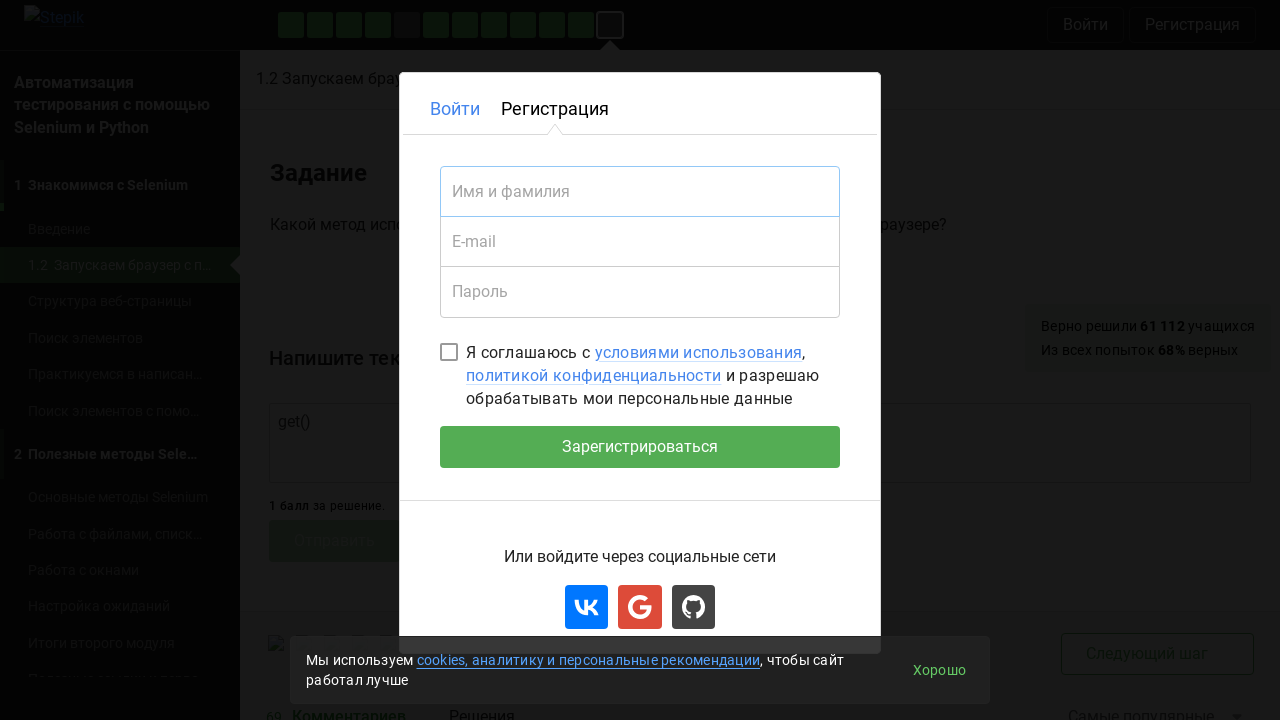